Tests selecting a country option by value in a dropdown, selecting Russia ('ru') and verifying the selection feedback

Starting URL: https://osstep.github.io/action_selectOptions

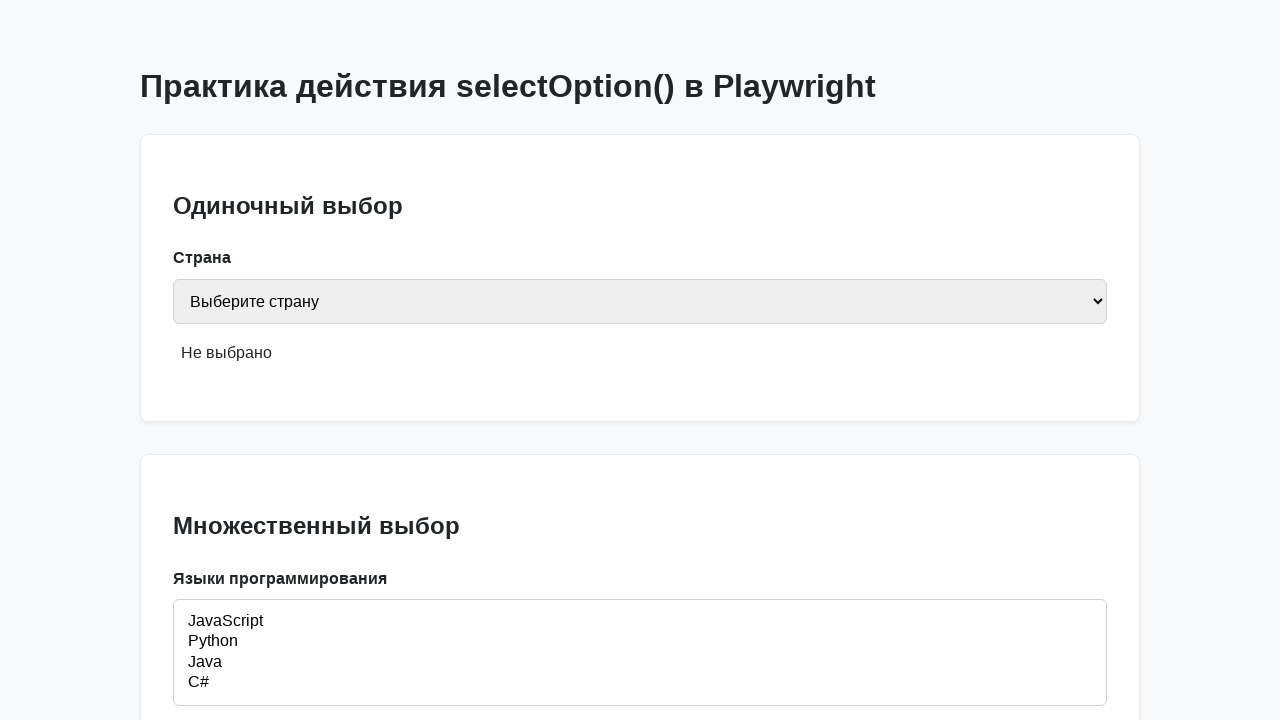

Located country select dropdown by label 'Страна'
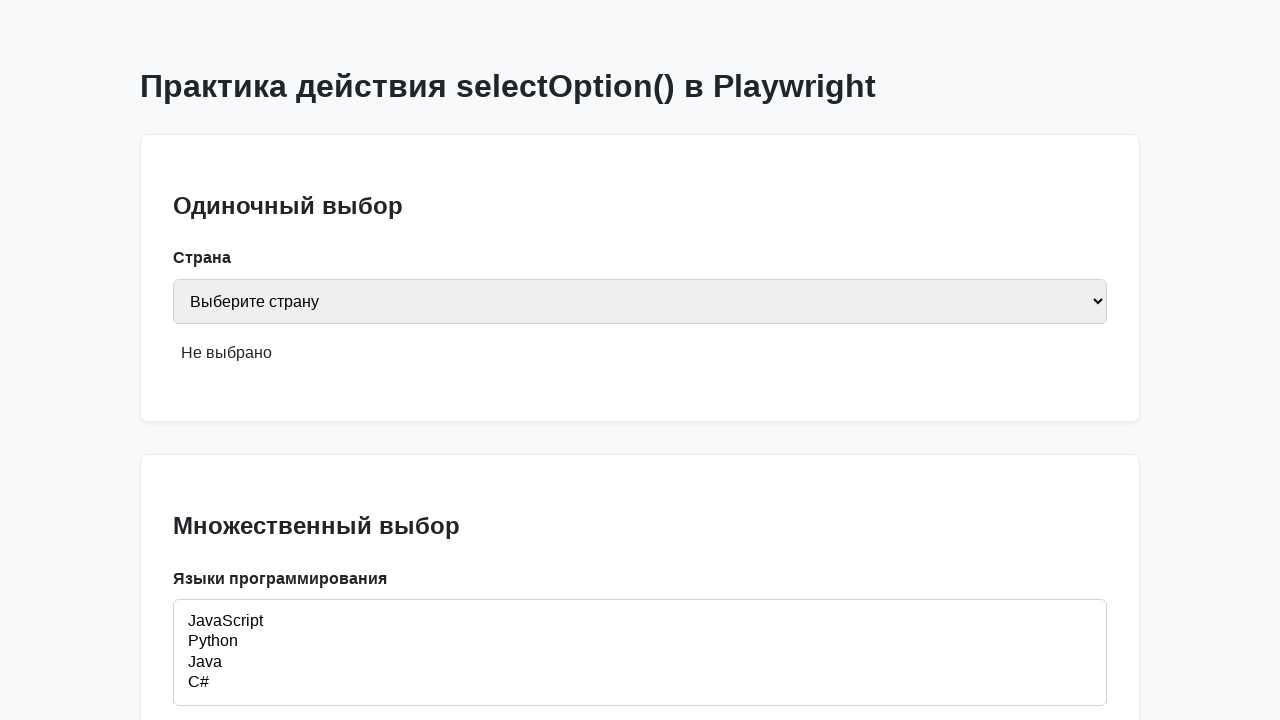

Verified that country select is initially empty
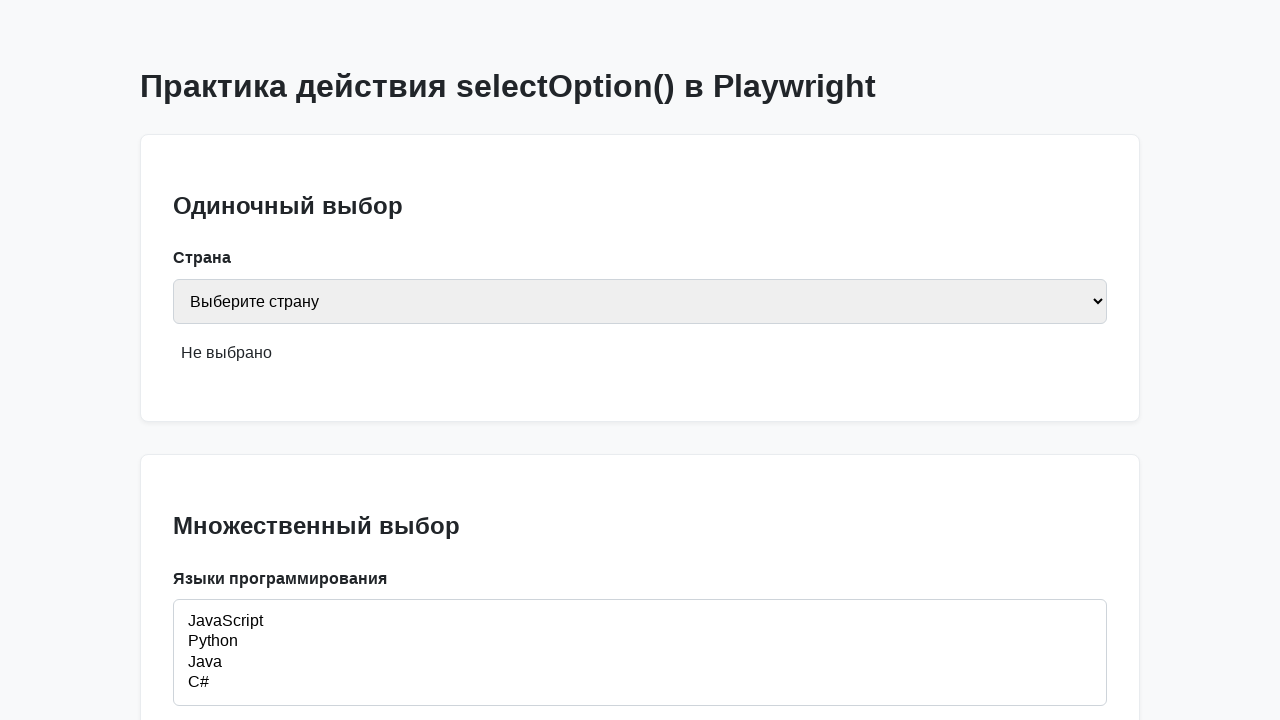

Selected Russia ('ru') from country dropdown on internal:label="\u0421\u0442\u0440\u0430\u043d\u0430"i
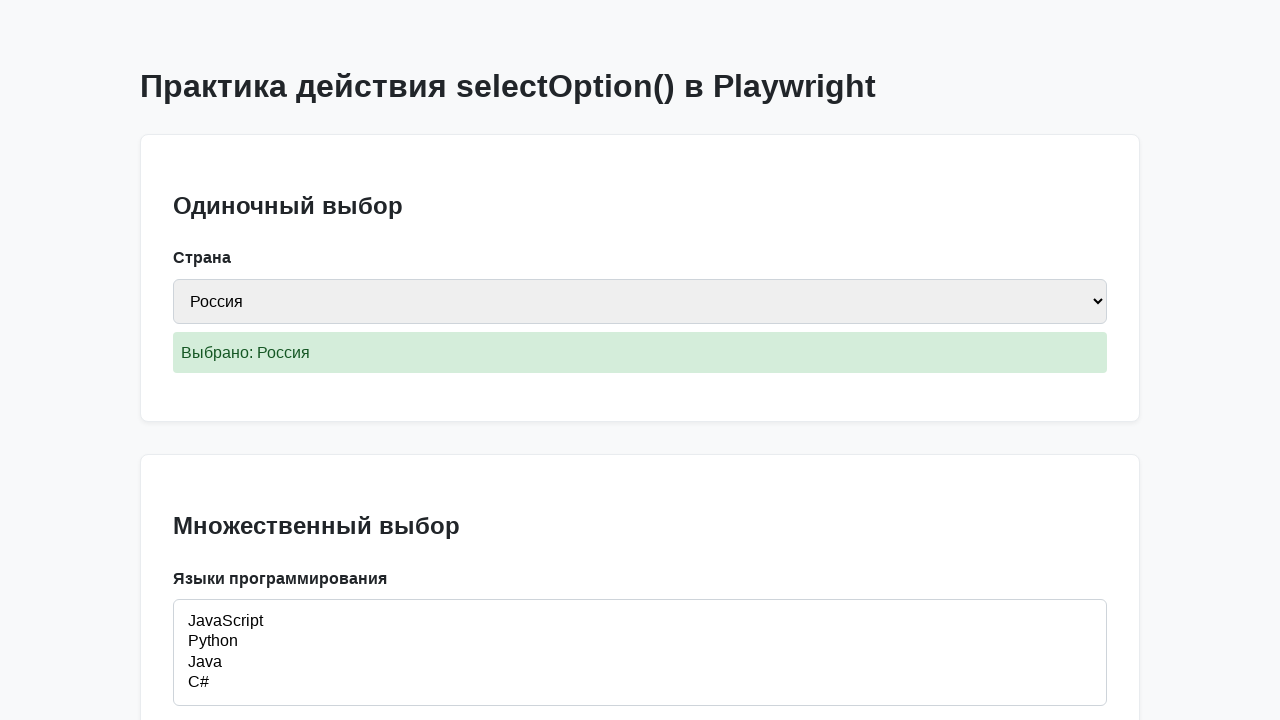

Selection feedback element appeared after choosing Russia
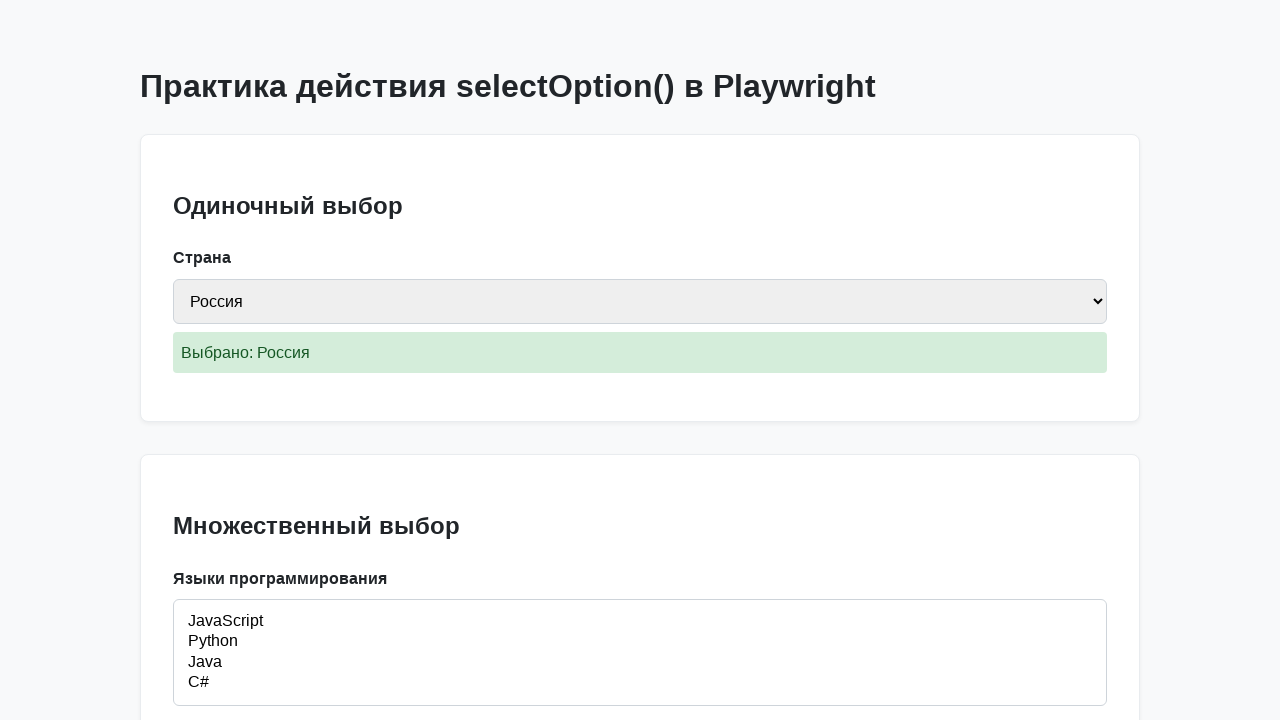

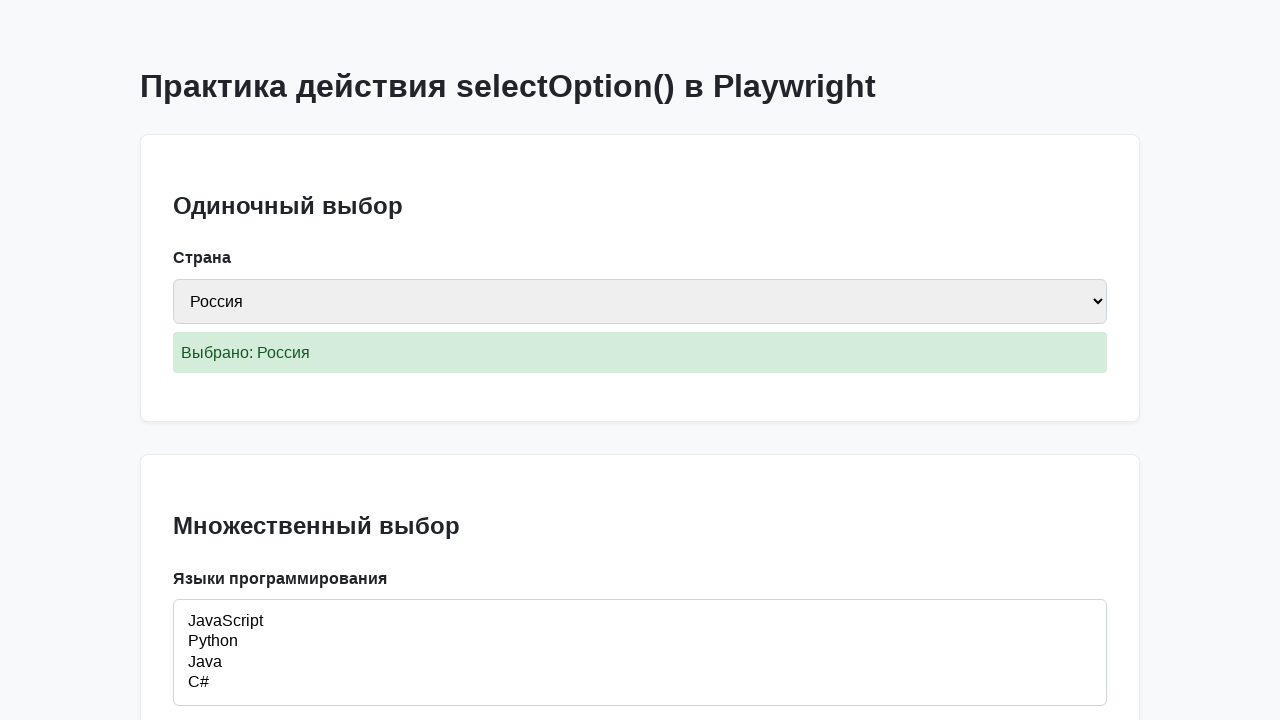